Tests the upload/download practice page by clicking the download button and interacting with the file upload element on TutorialsPoint's Selenium practice page.

Starting URL: https://www.tutorialspoint.com/selenium/practice/upload-download.php

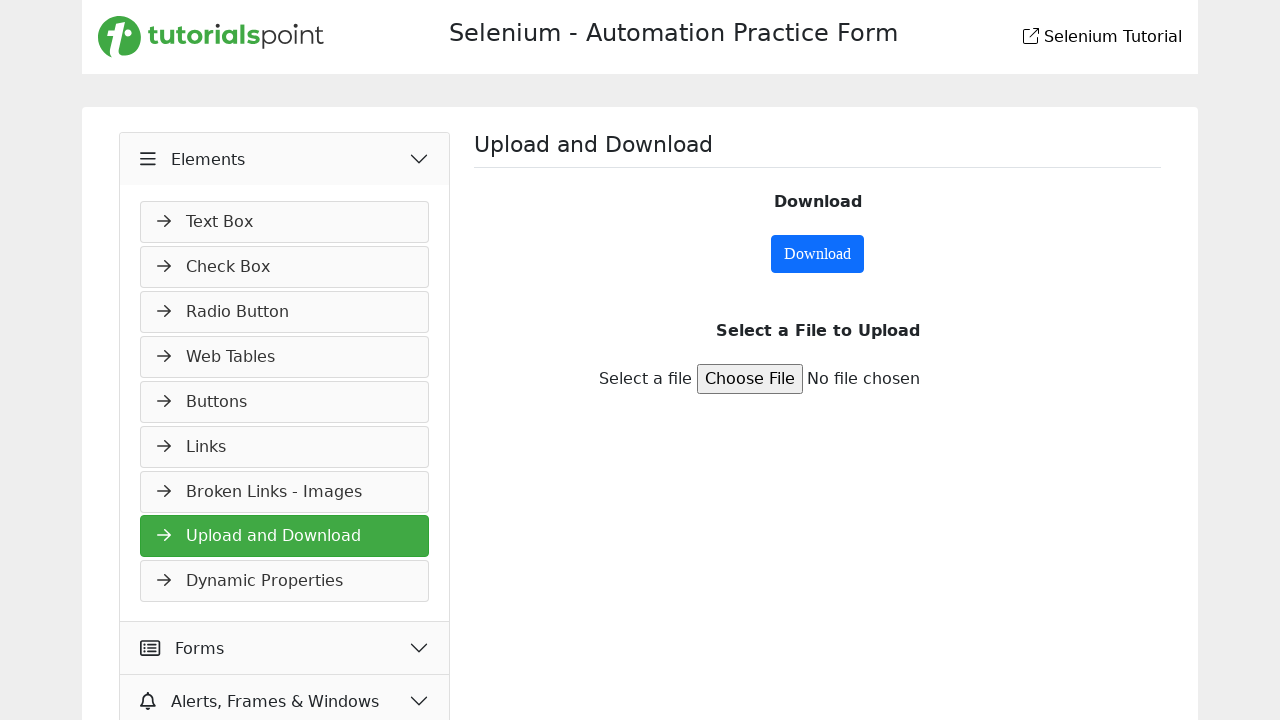

Clicked the download button at (818, 254) on #downloadButton
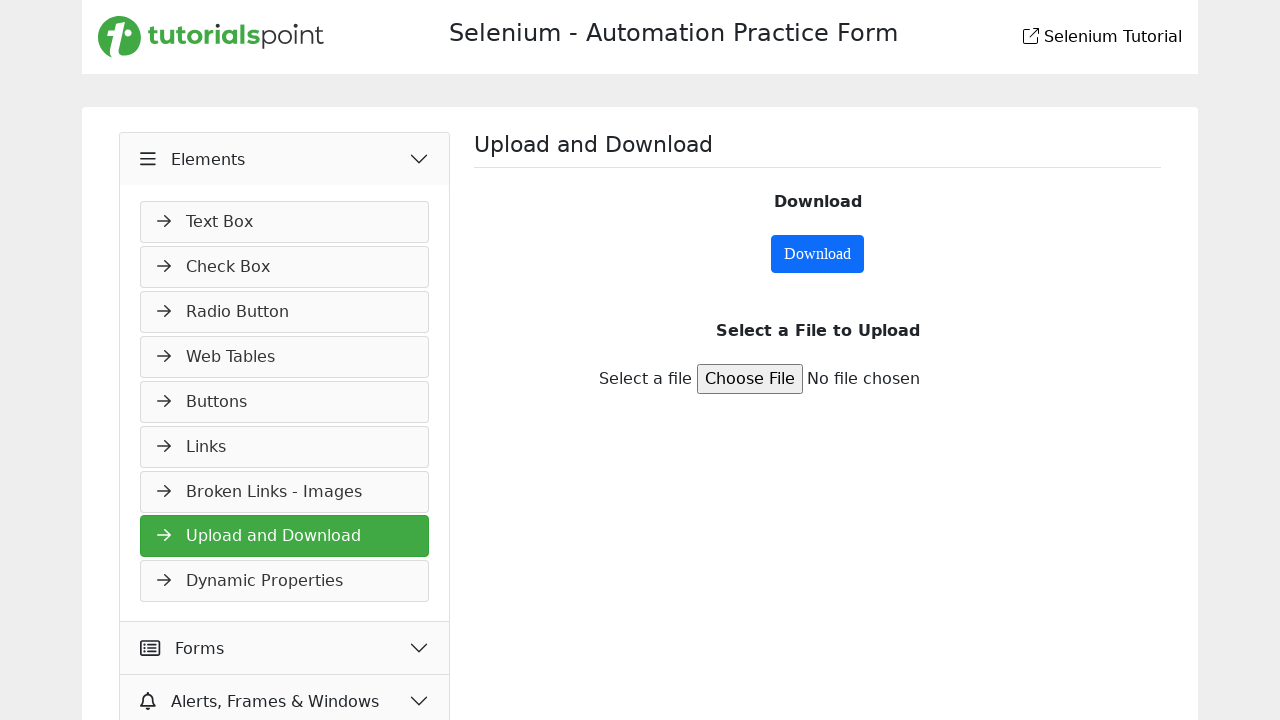

Waited 2 seconds for download to initiate
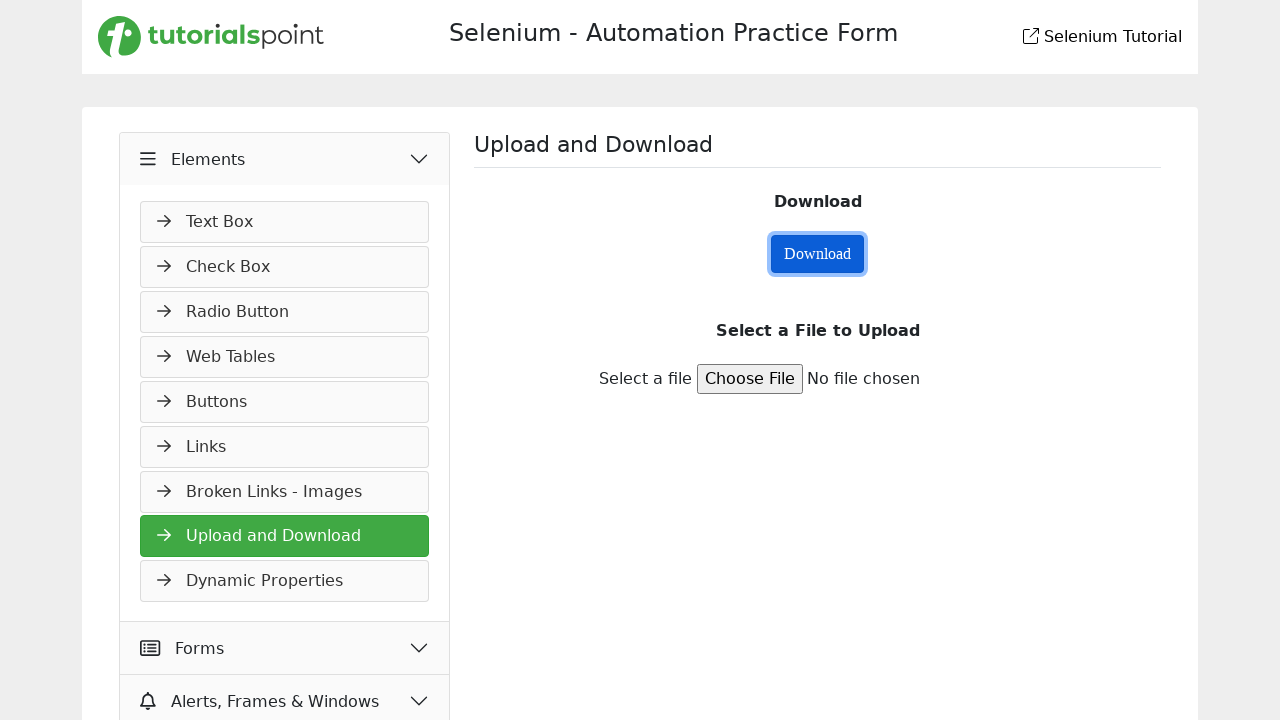

Located the upload file input element
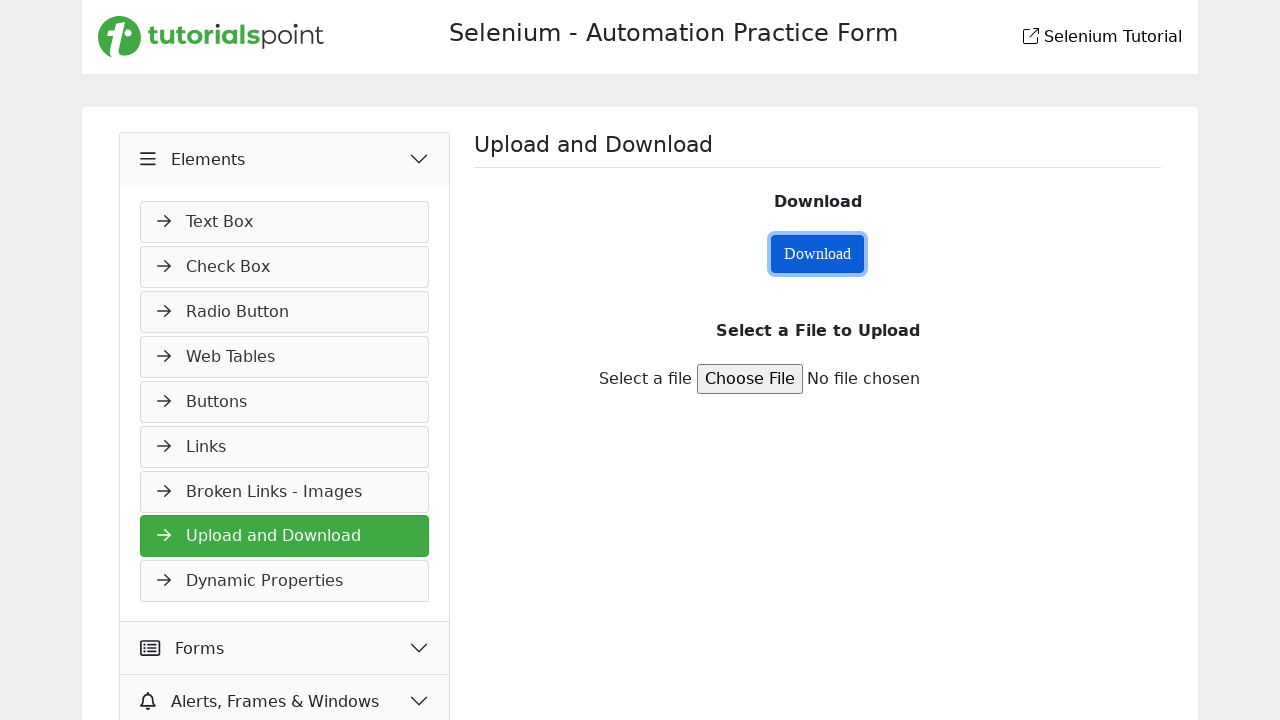

Upload file input element is now visible
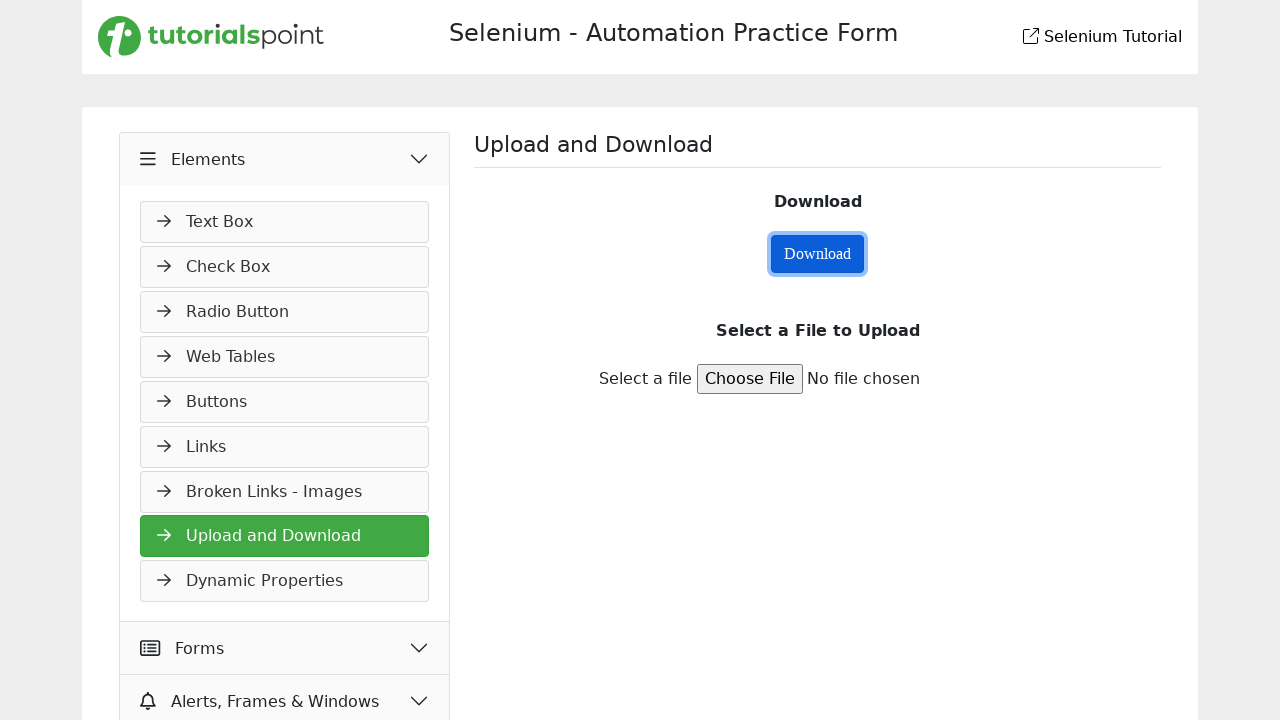

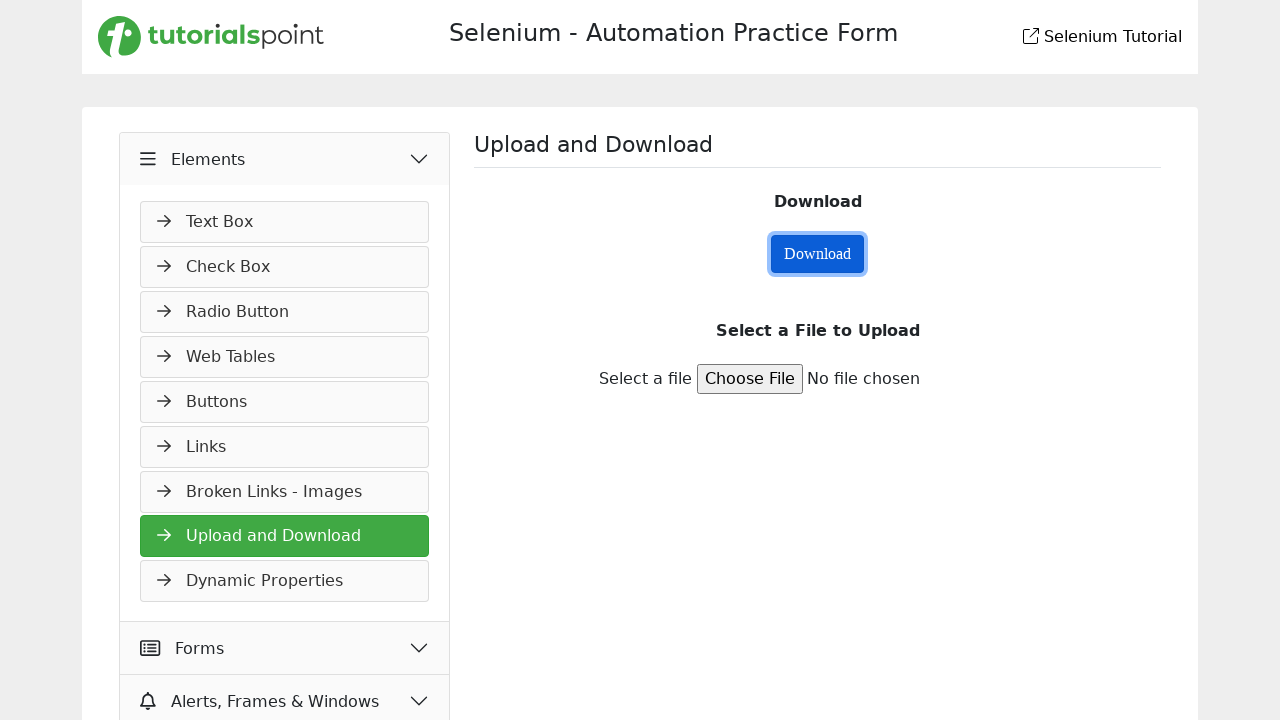